Tests various WebDriver methods on wisequarter.com including verifying the page title contains "Wise" and checking if the current URL matches the expected URL

Starting URL: https://www.wisequarter.com

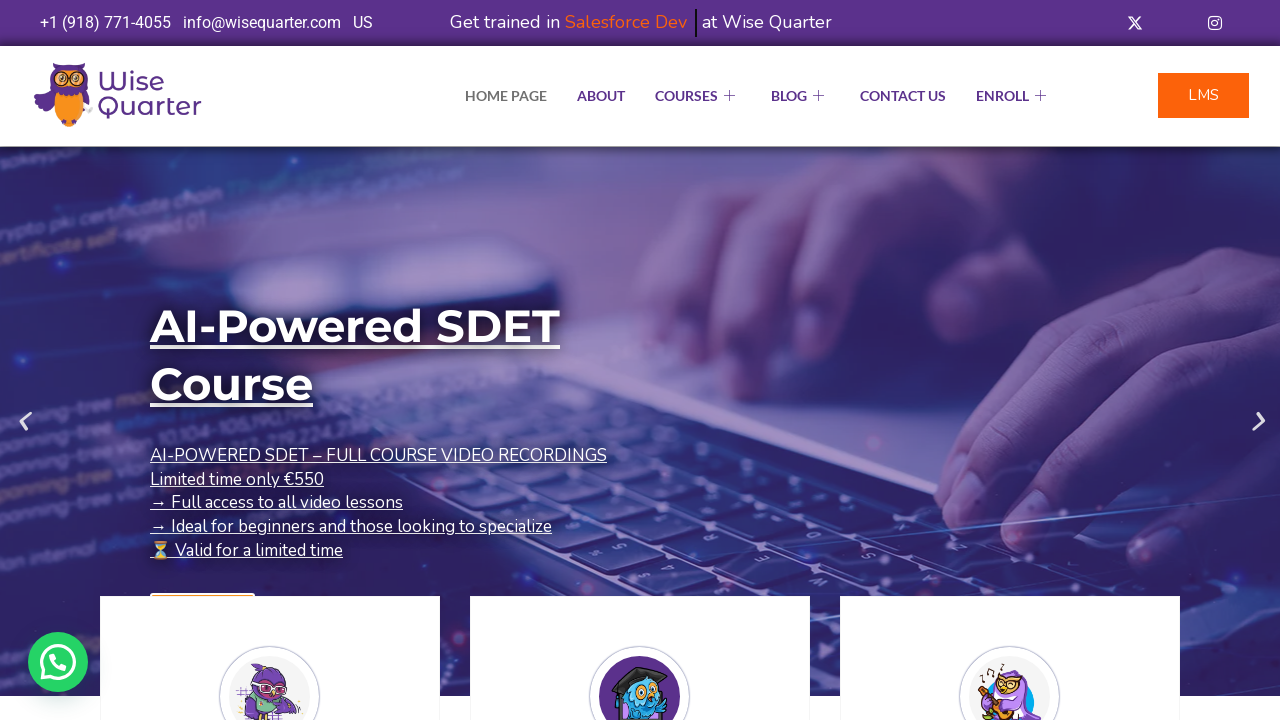

Waited for page to fully load (networkidle state)
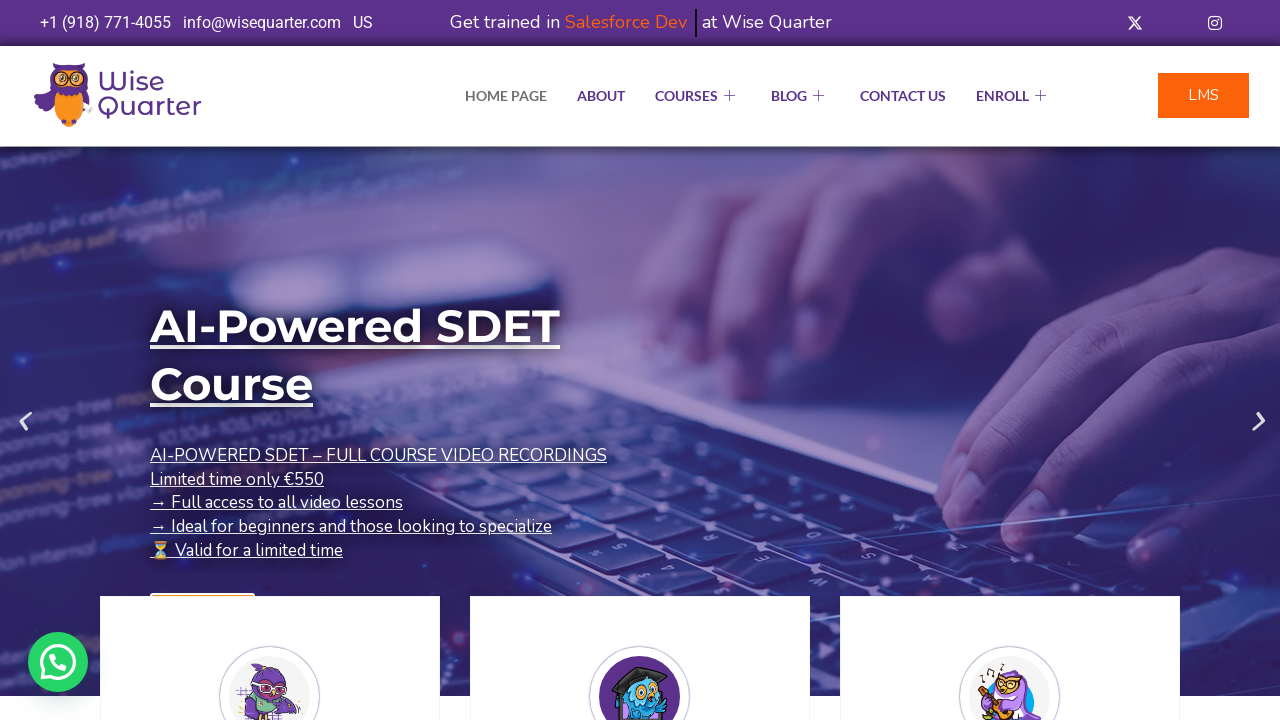

Retrieved page title: 'IT Bootcamp Courses, Online Classes - Wise Quarter Course'
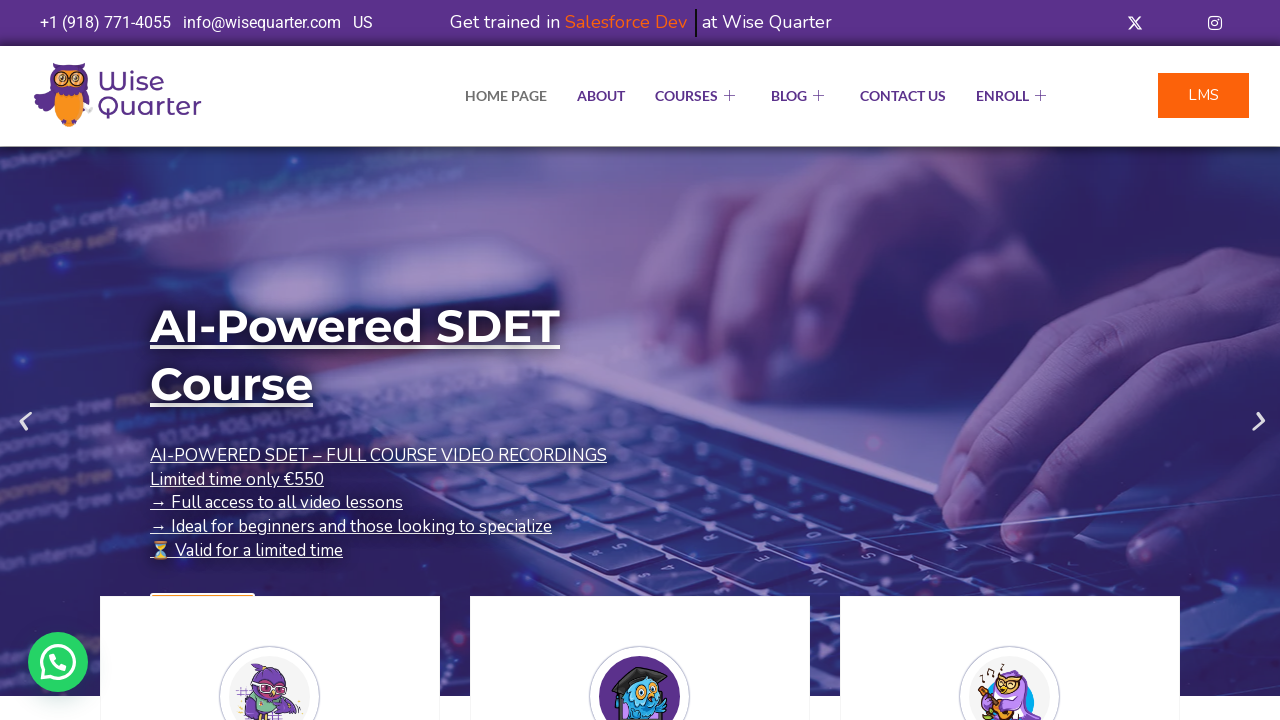

Title verification PASSED - 'Wise' found in page title
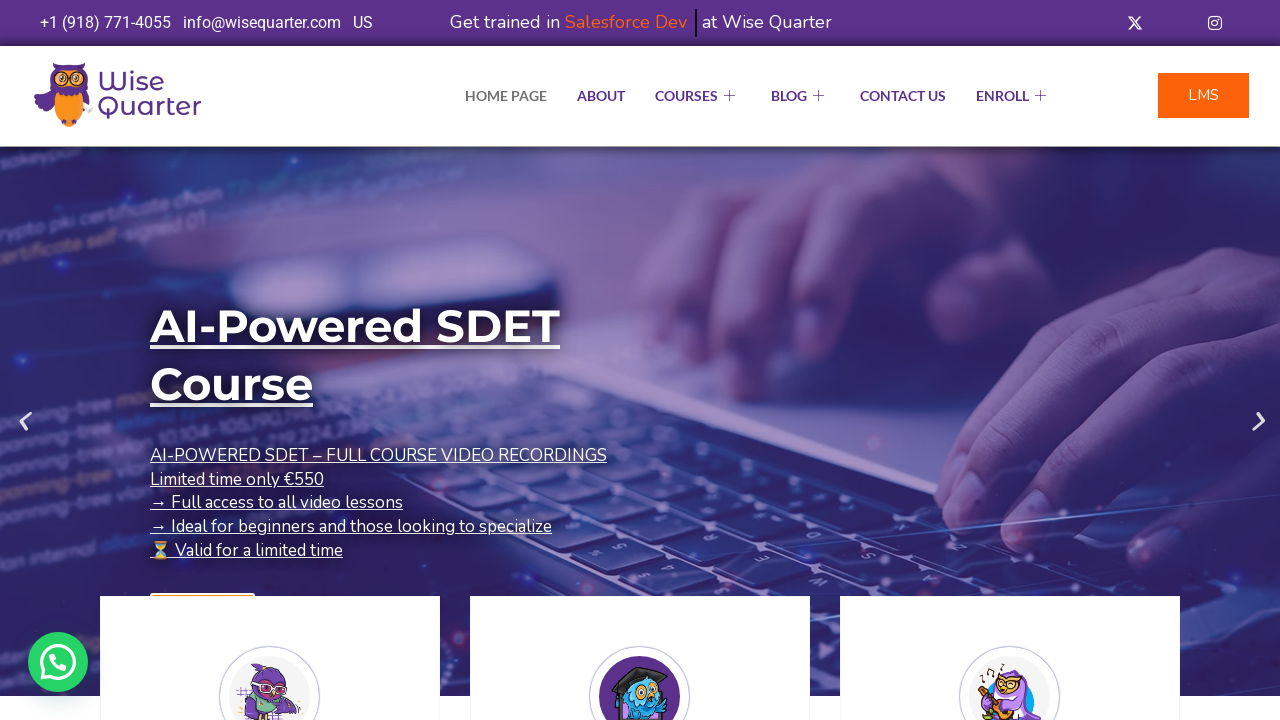

Retrieved current URL: 'https://wisequarter.com/'
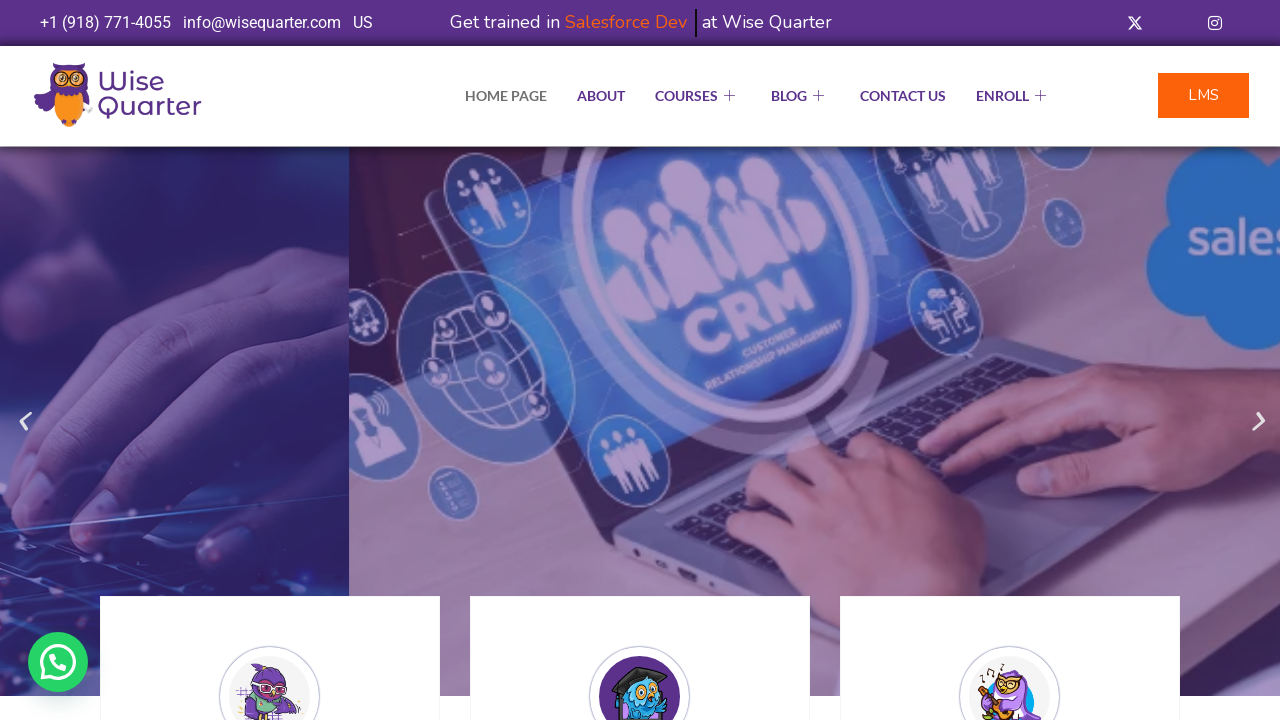

URL verification FAILED - expected 'https://www.wisequarter.com', got 'https://wisequarter.com/'
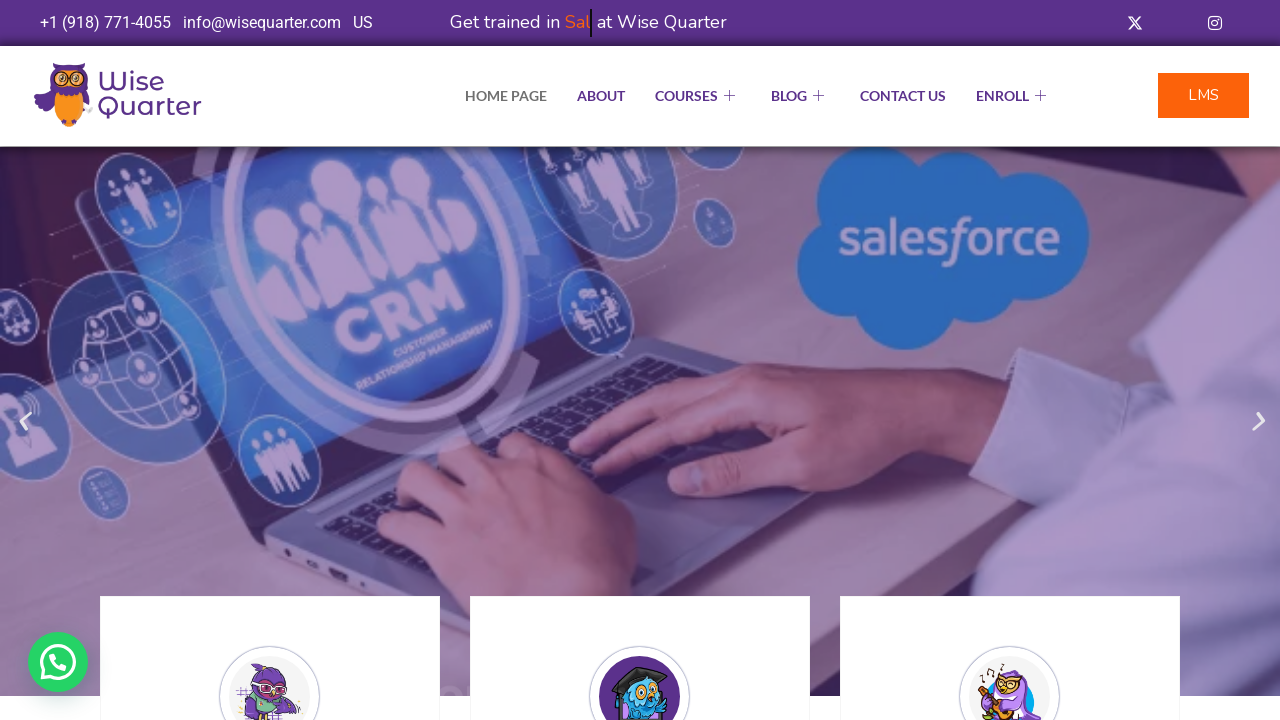

Retrieved page source (content length: 295511 characters)
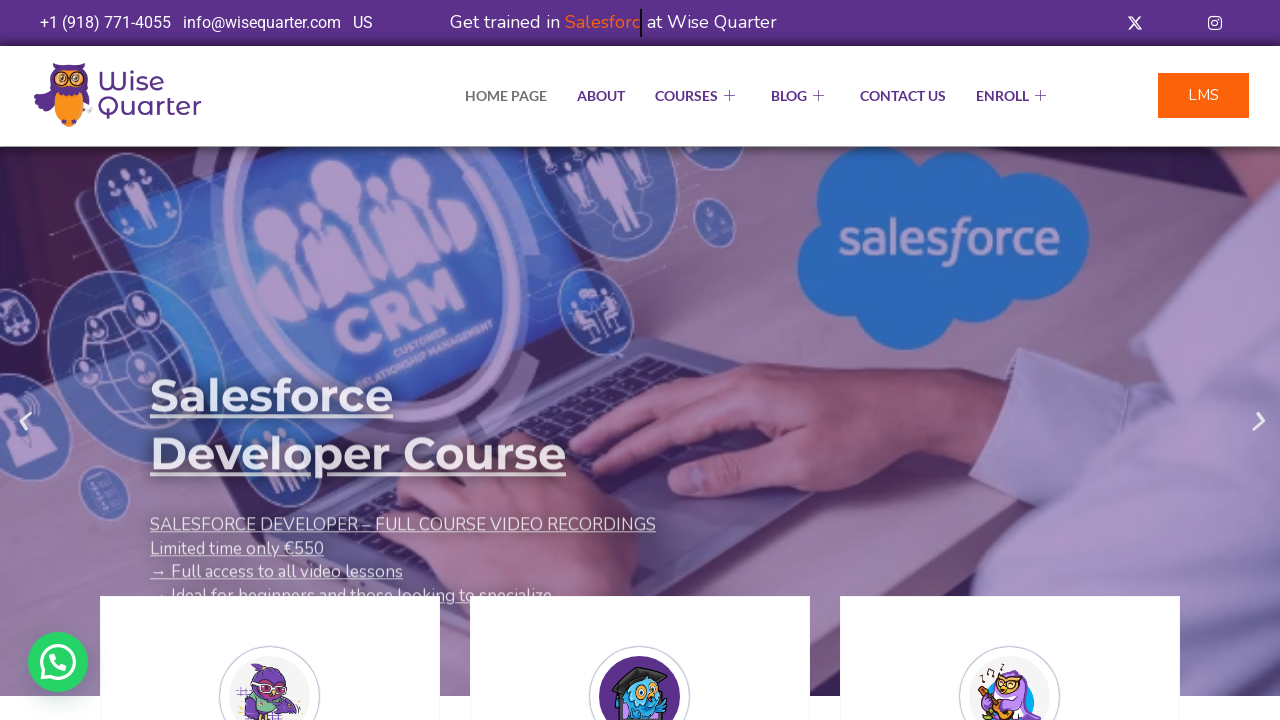

Test completed - page object reference obtained
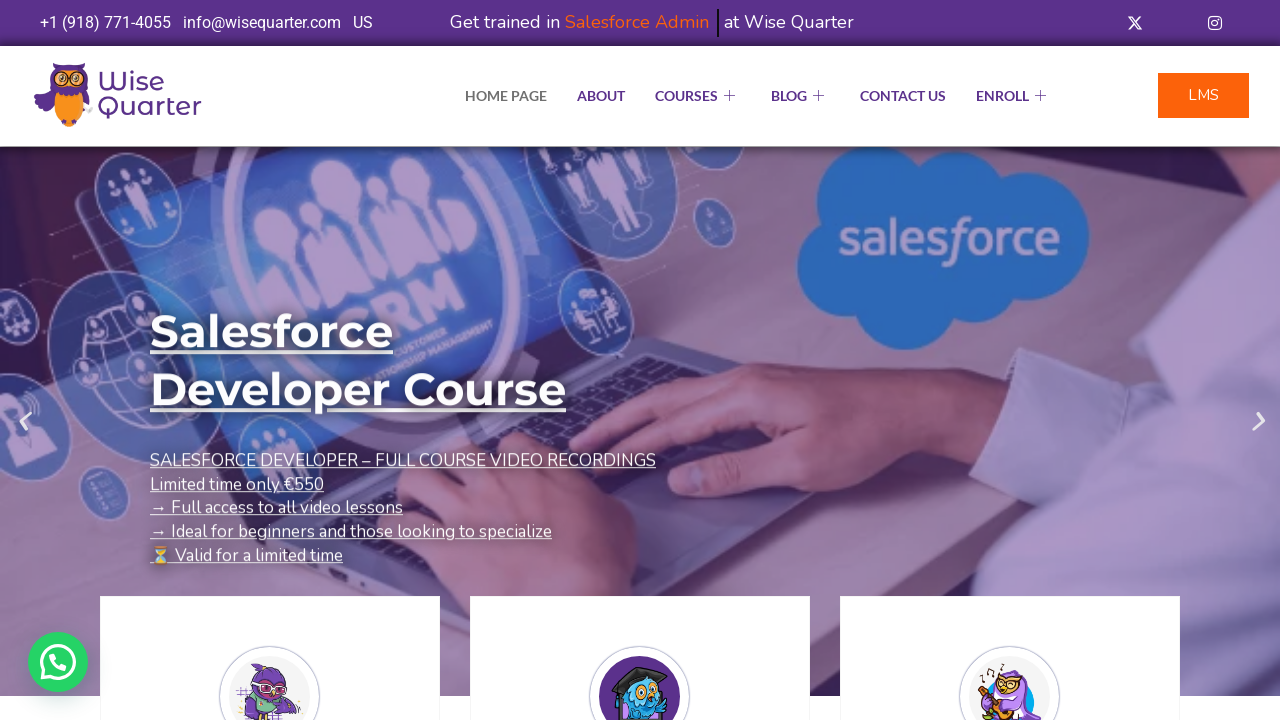

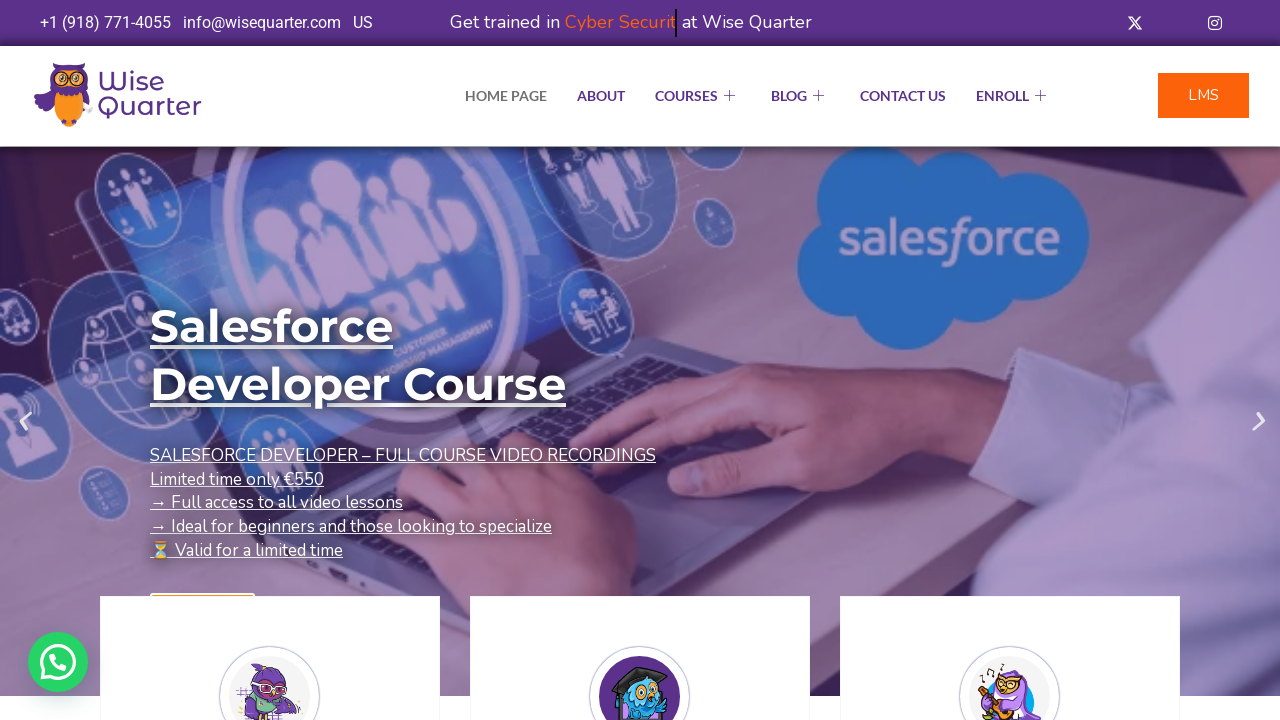